Tests navigation on the Playwright website by clicking the "Get Started" link and verifying the page title and URL change appropriately.

Starting URL: https://playwright.dev/

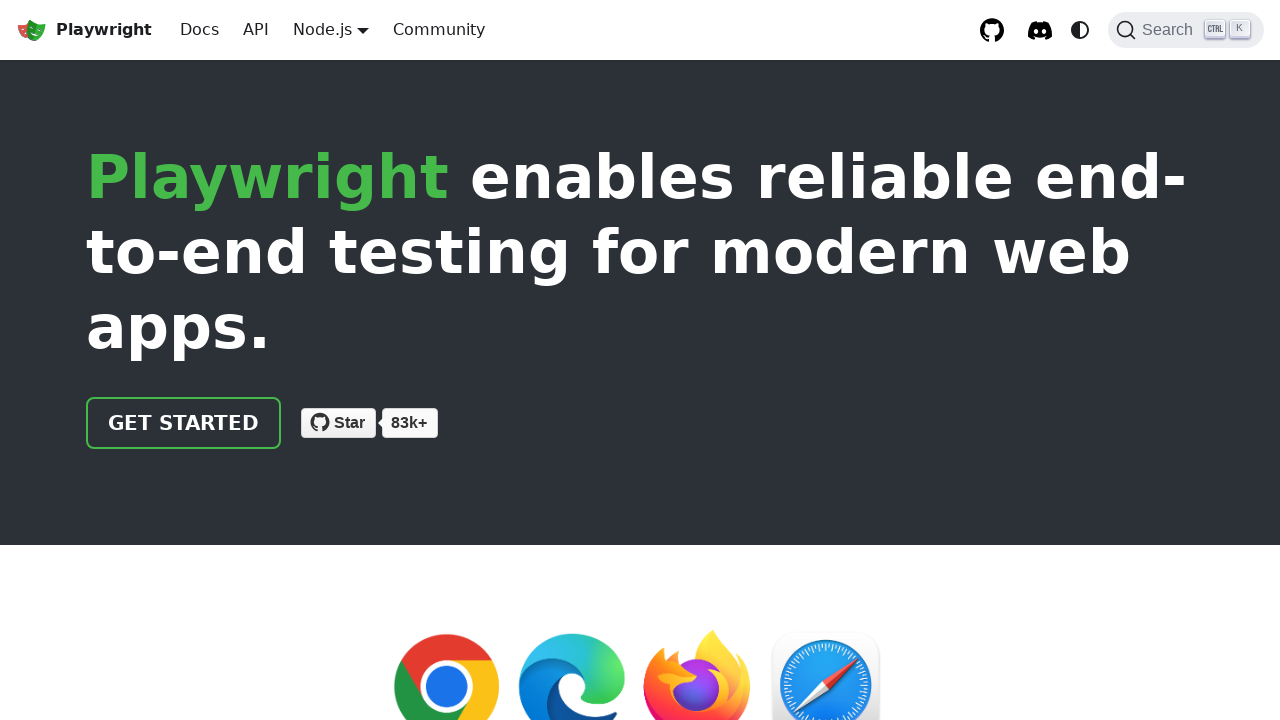

Clicked 'Get Started' link on Playwright homepage at (184, 423) on internal:role=link[name="Get started"i]
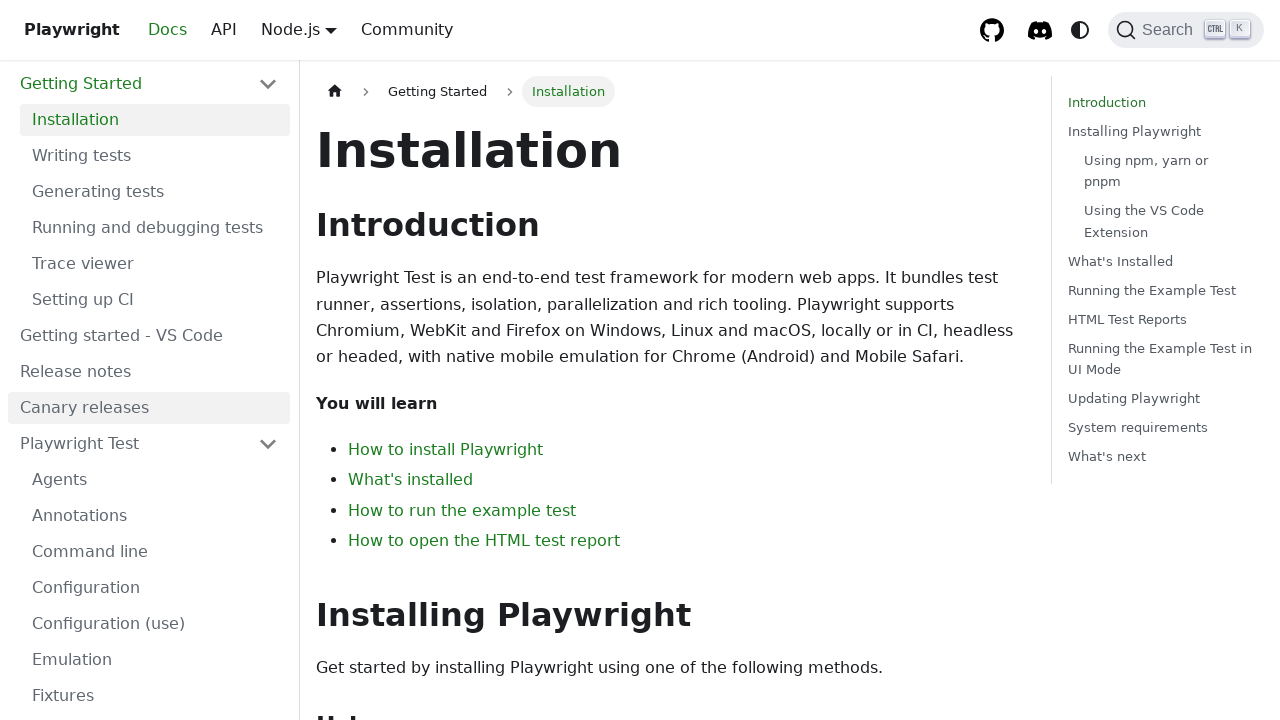

Navigated to intro page - URL contains '/intro'
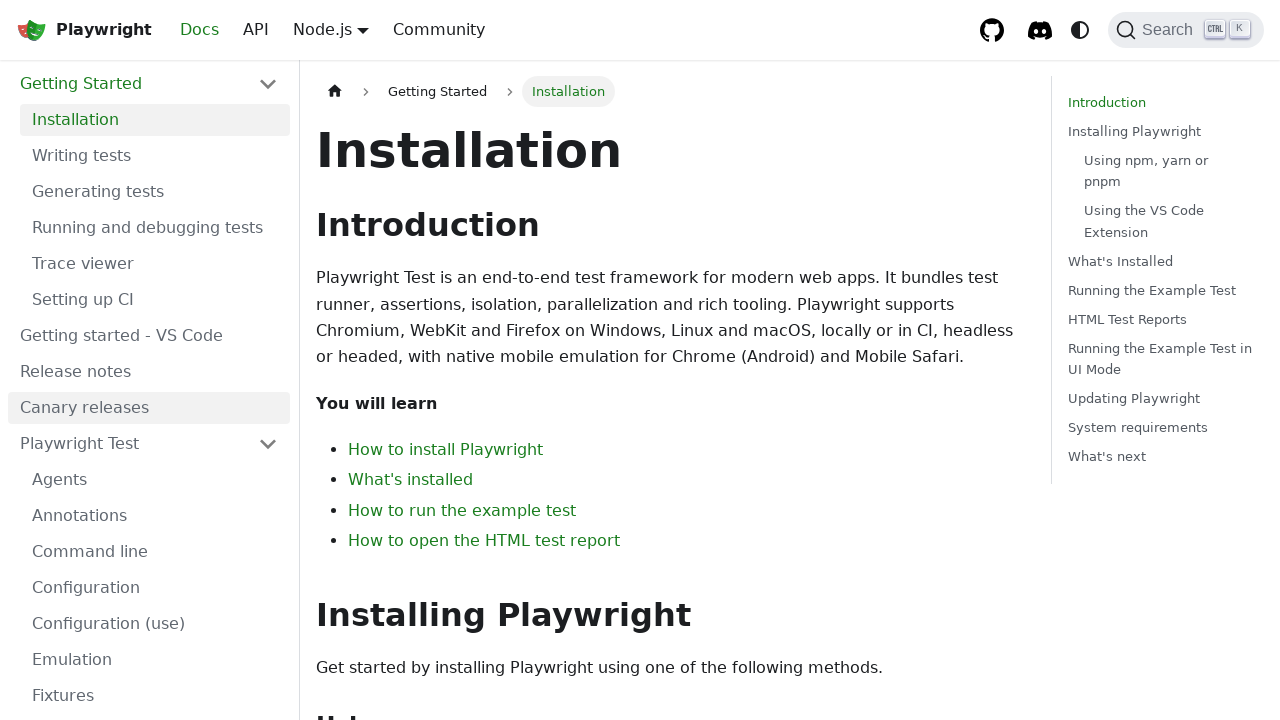

Verified page title contains 'Playwright'
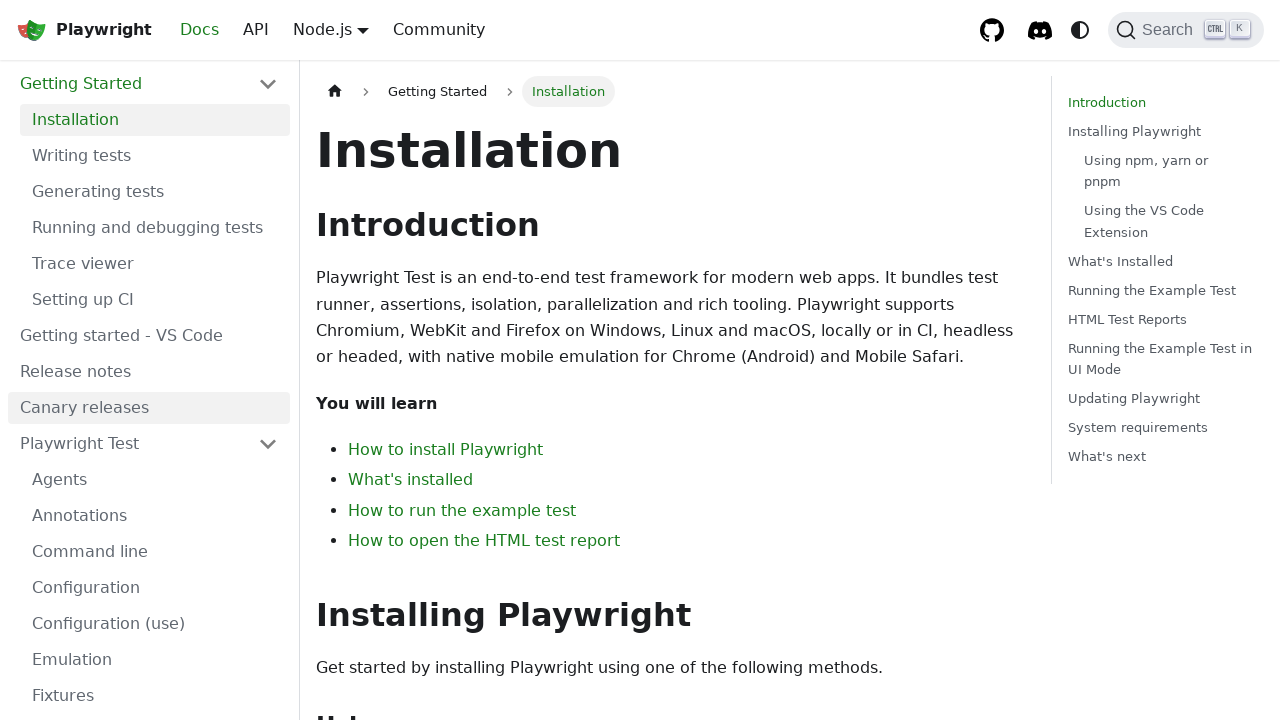

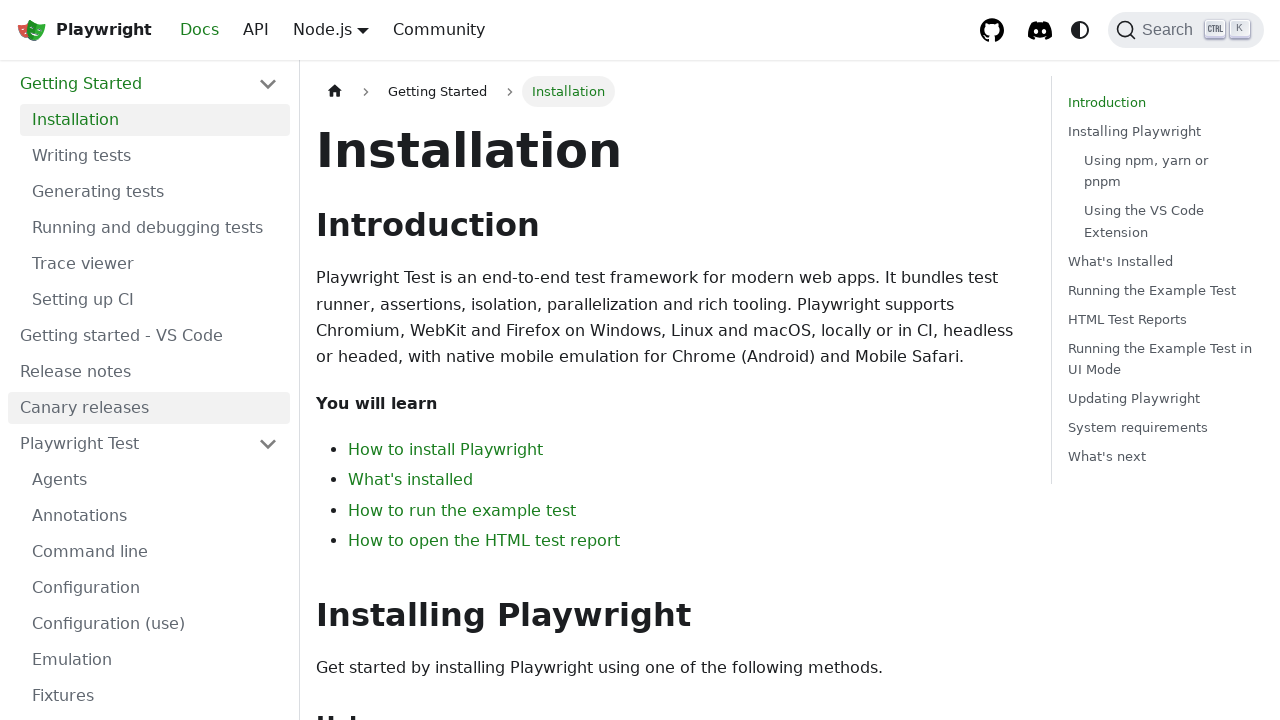